Tests the contact form functionality by filling in email, name, and message fields and submitting the form.

Starting URL: https://www.demoblaze.com

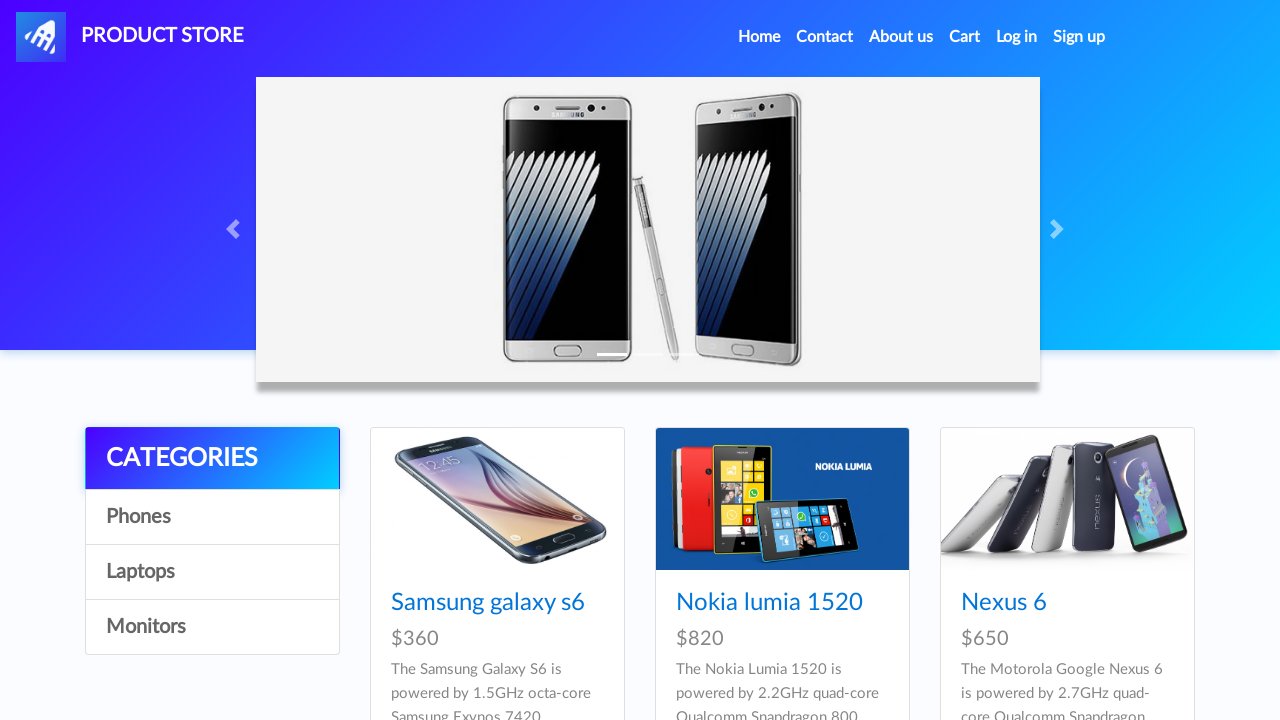

Clicked Contact link to open contact modal at (825, 37) on a[data-target='#exampleModal']
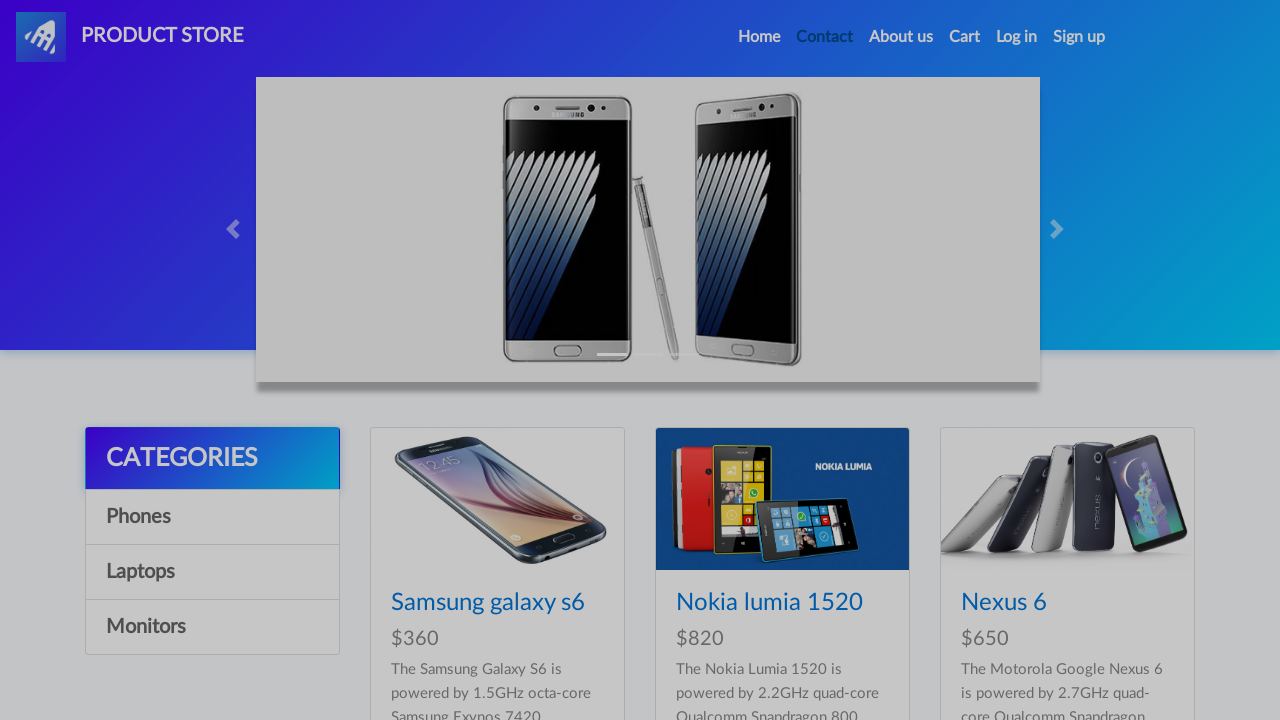

Contact modal appeared and is visible
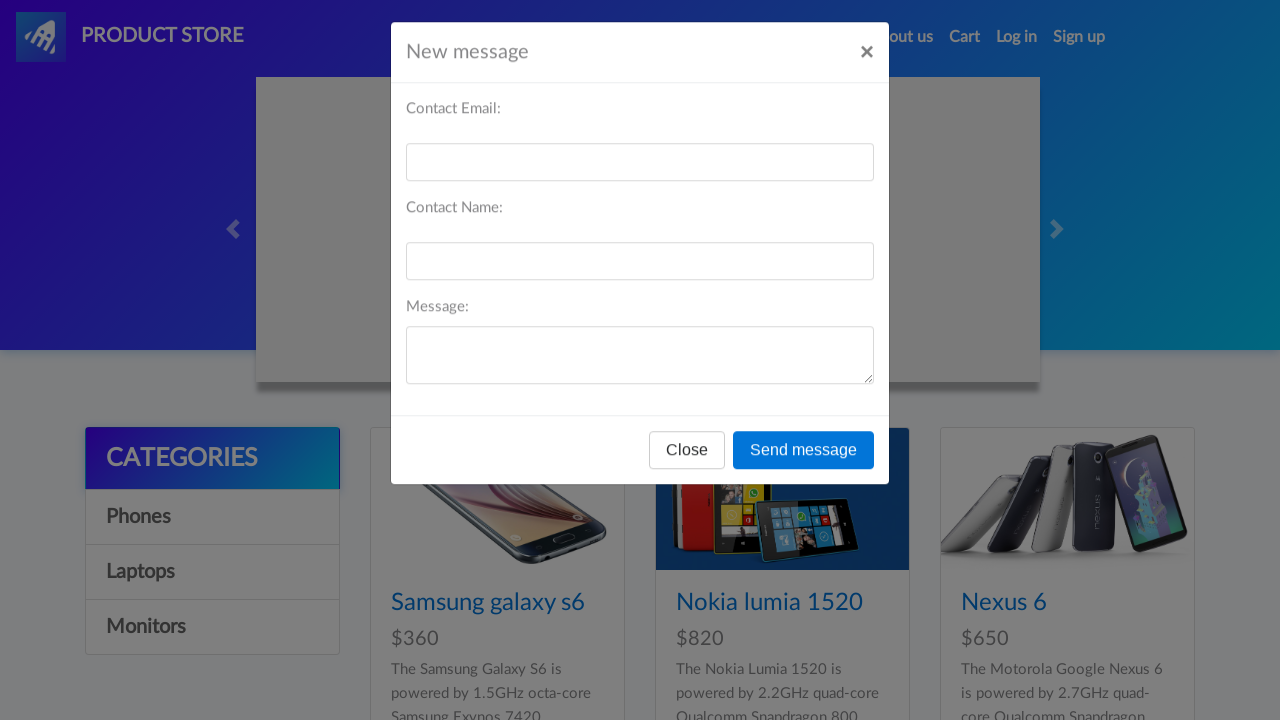

Filled email field with 'testuser@example.com' on #recipient-email
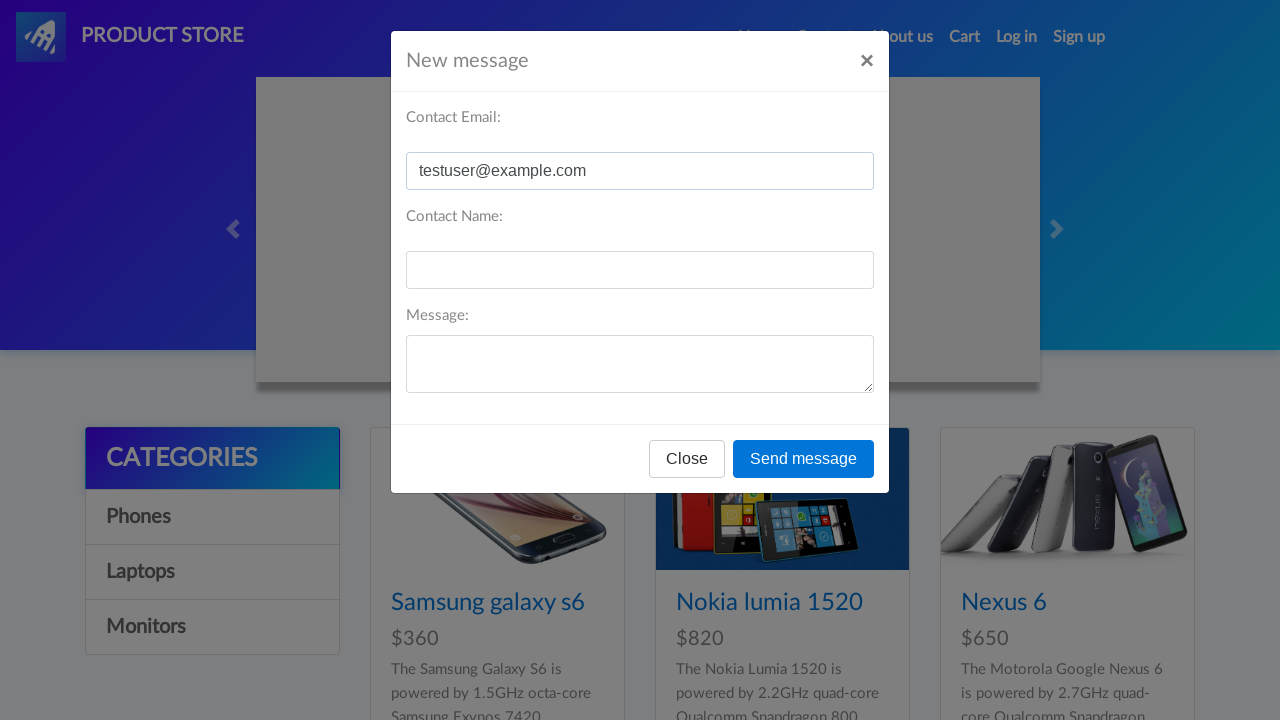

Filled name field with 'Test User' on #recipient-name
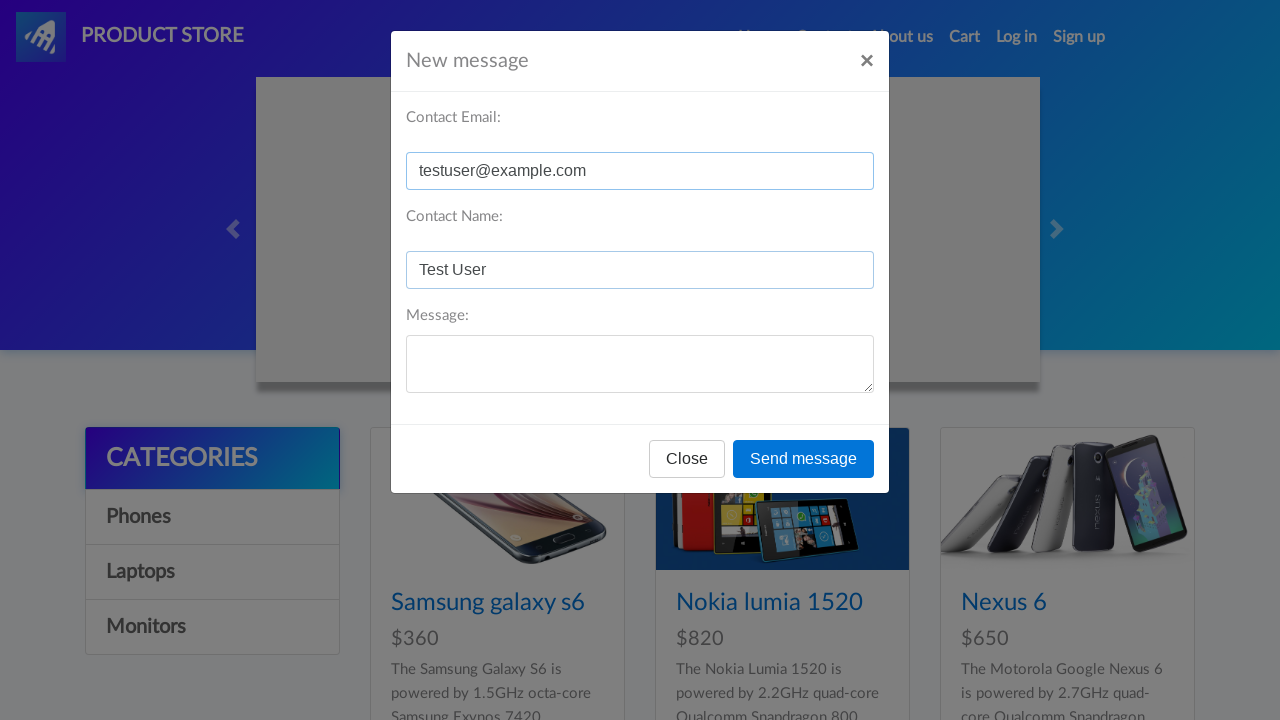

Filled message field with 'This is a test message' on #message-text
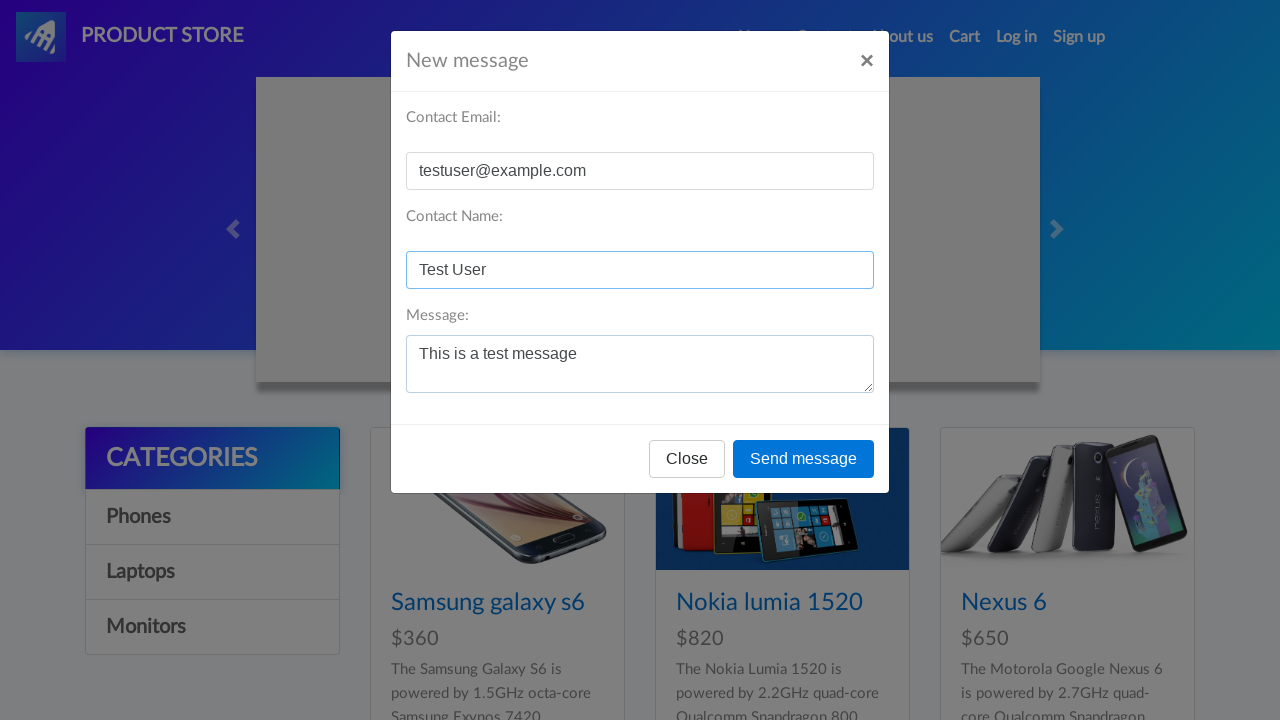

Clicked Send message button to submit contact form at (804, 459) on button:has-text('Send message')
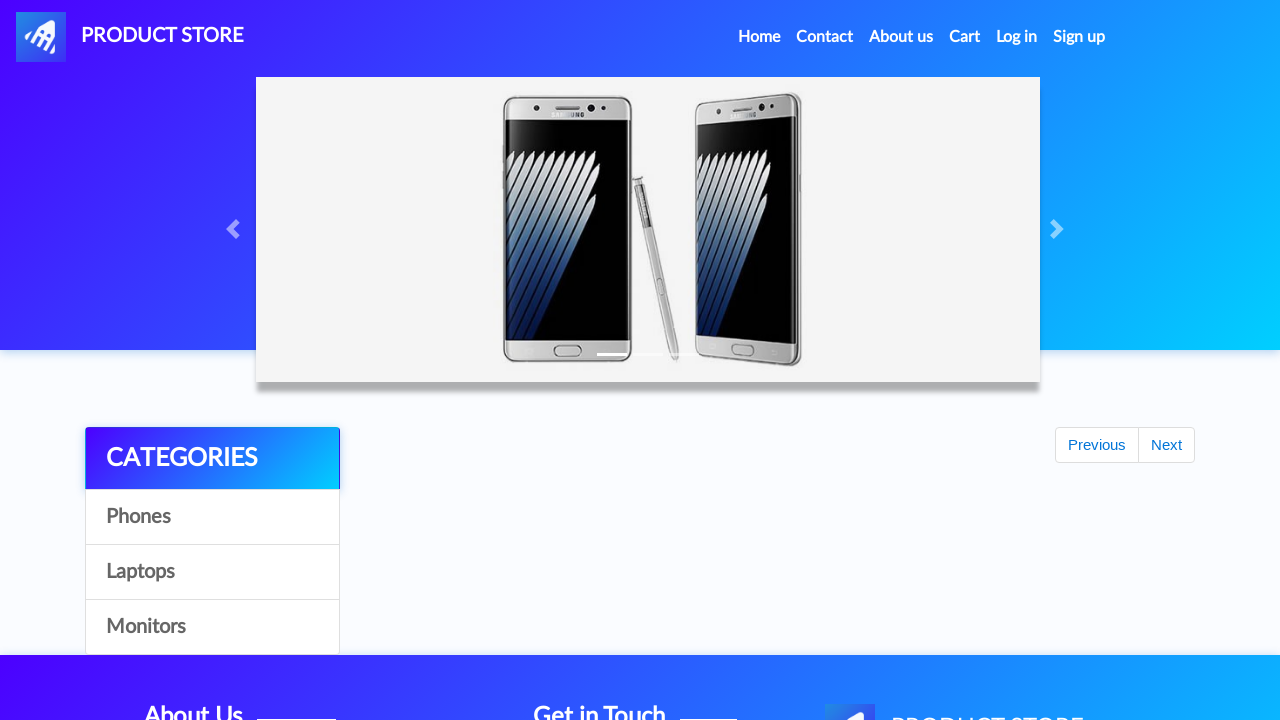

Waited for form submission alert
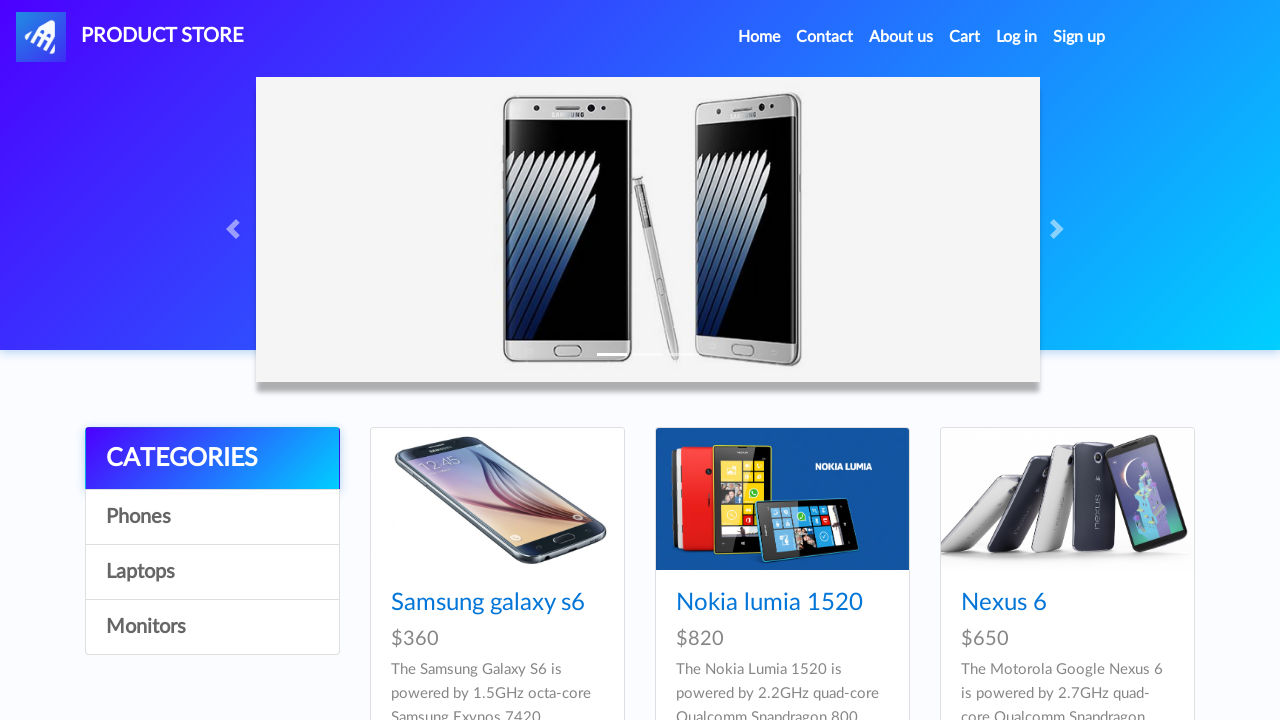

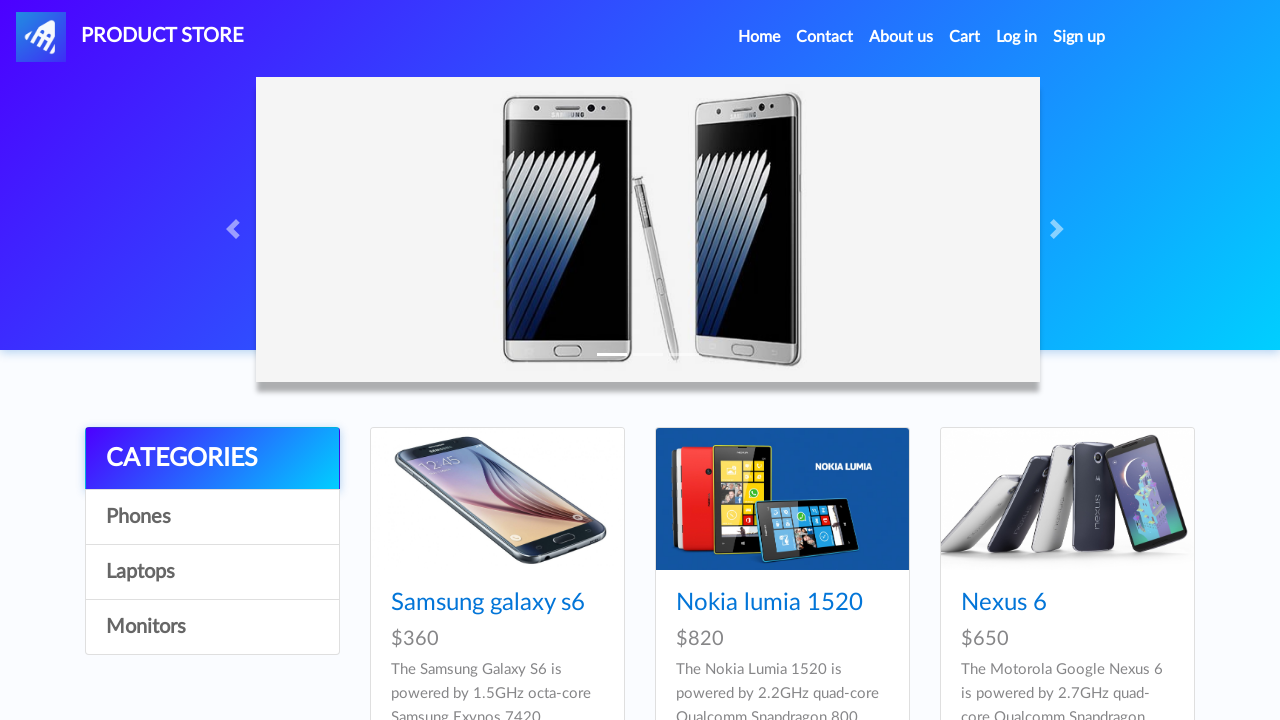